Tests adding a product to cart by searching for Brocolli, incrementing quantity, and clicking add to cart button

Starting URL: https://rahulshettyacademy.com/seleniumPractise/#/

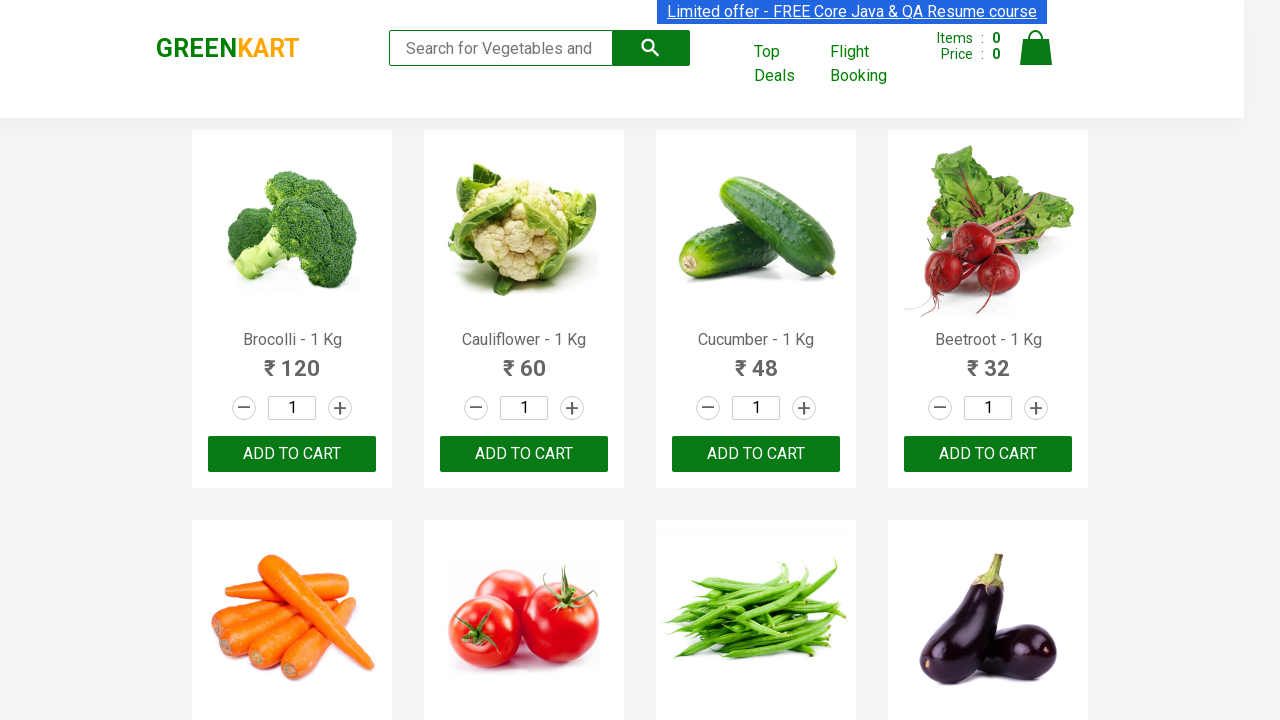

Filled search box with 'Brocolli' on .search-keyword
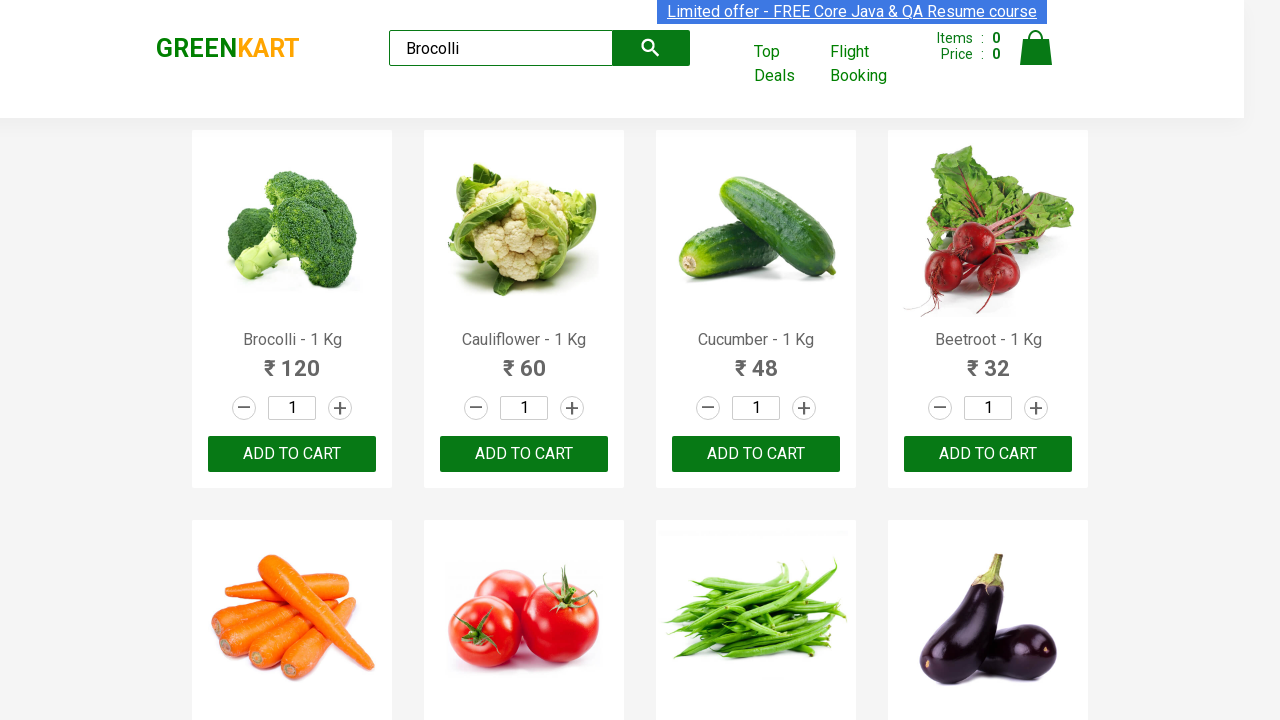

Clicked search button to find Brocolli at (651, 48) on .search-button
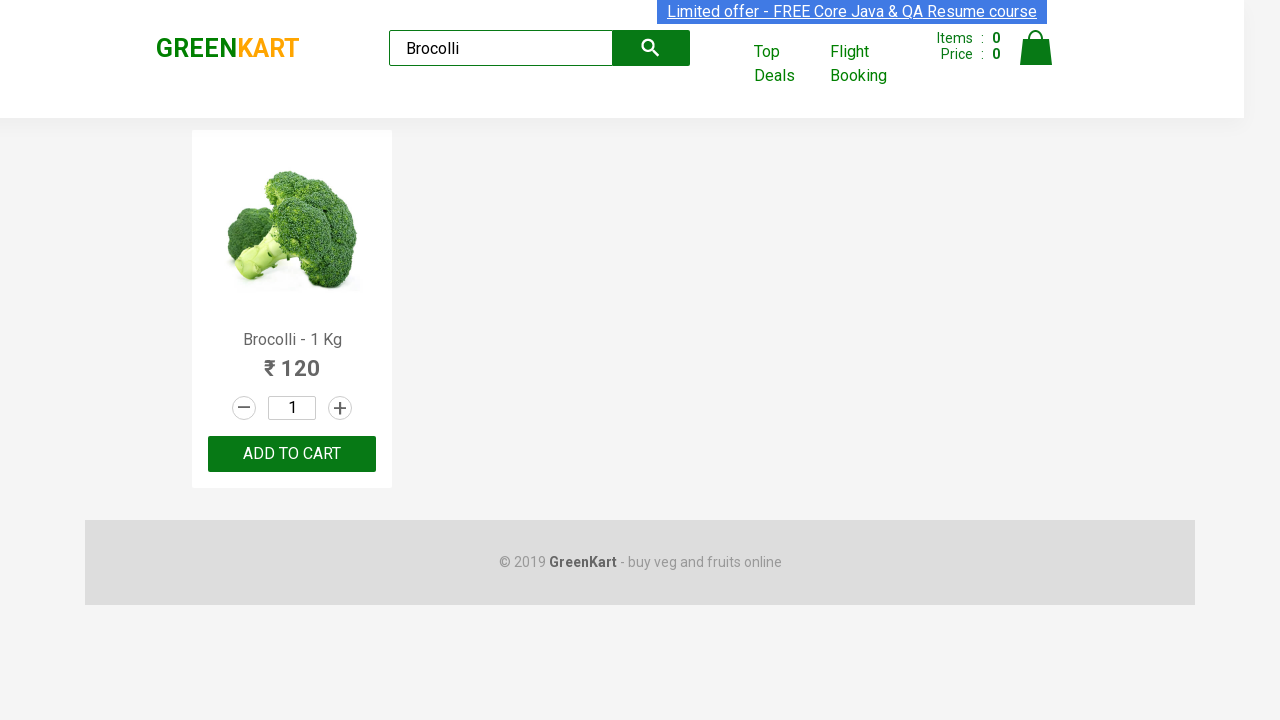

Increment button appeared in search results
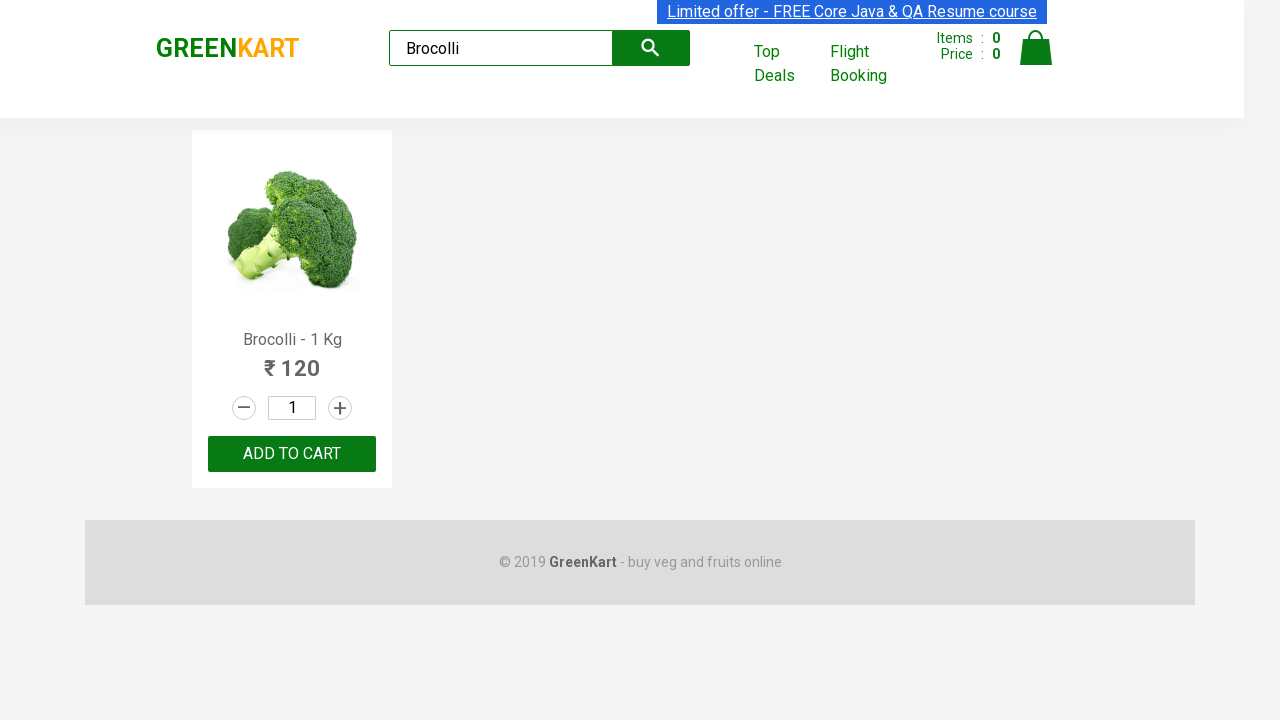

Clicked increment button to increase Brocolli quantity at (340, 408) on :nth-child(1) > .stepper-input > .increment
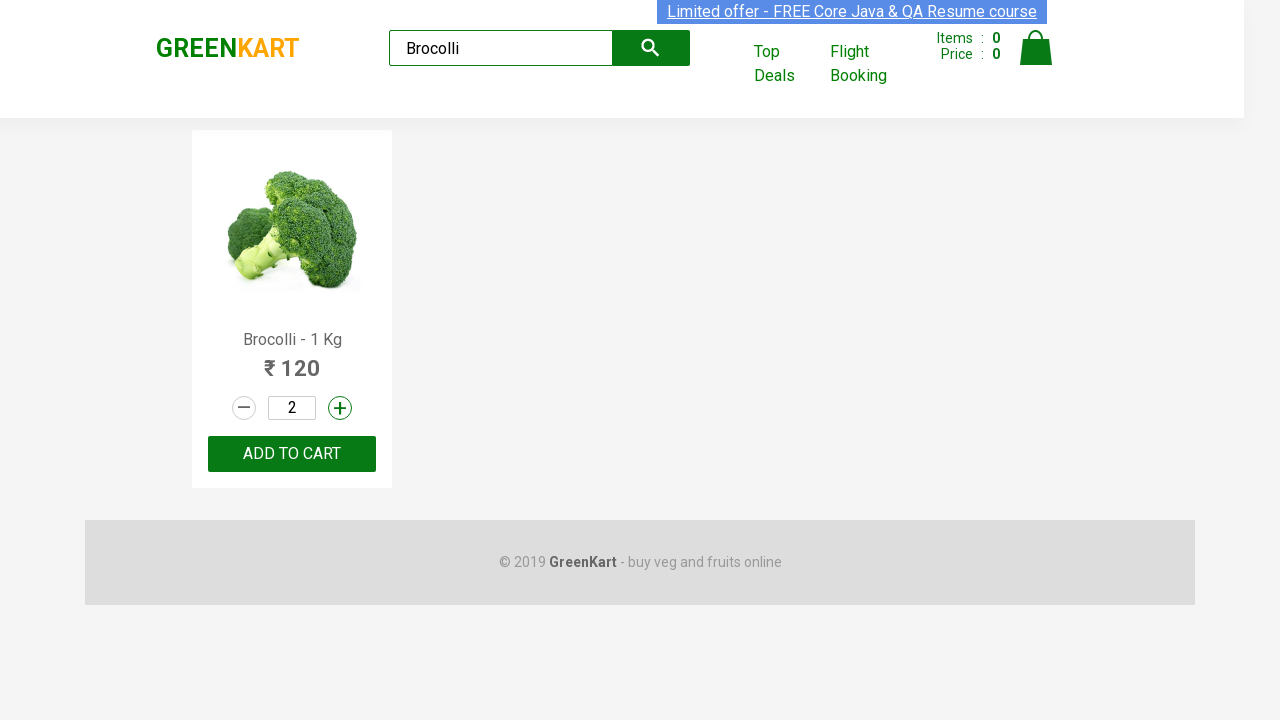

Clicked add to cart button to add Brocolli to cart at (292, 454) on .product-action > button
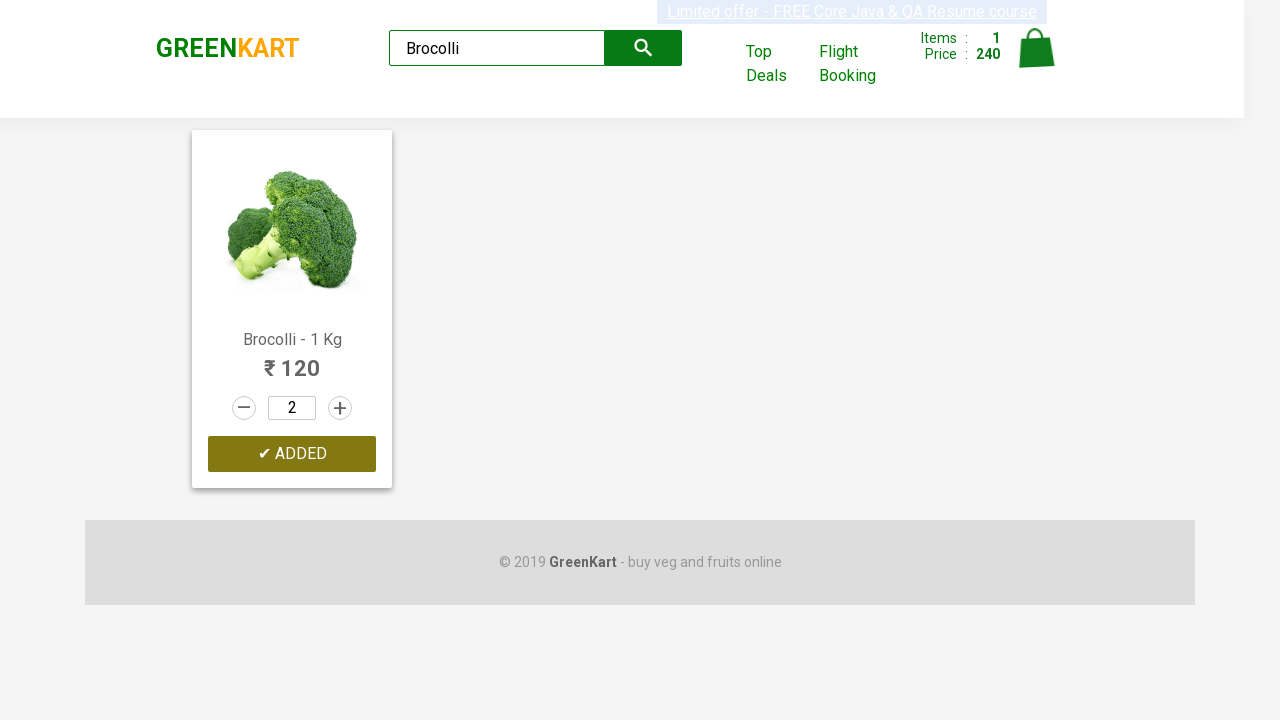

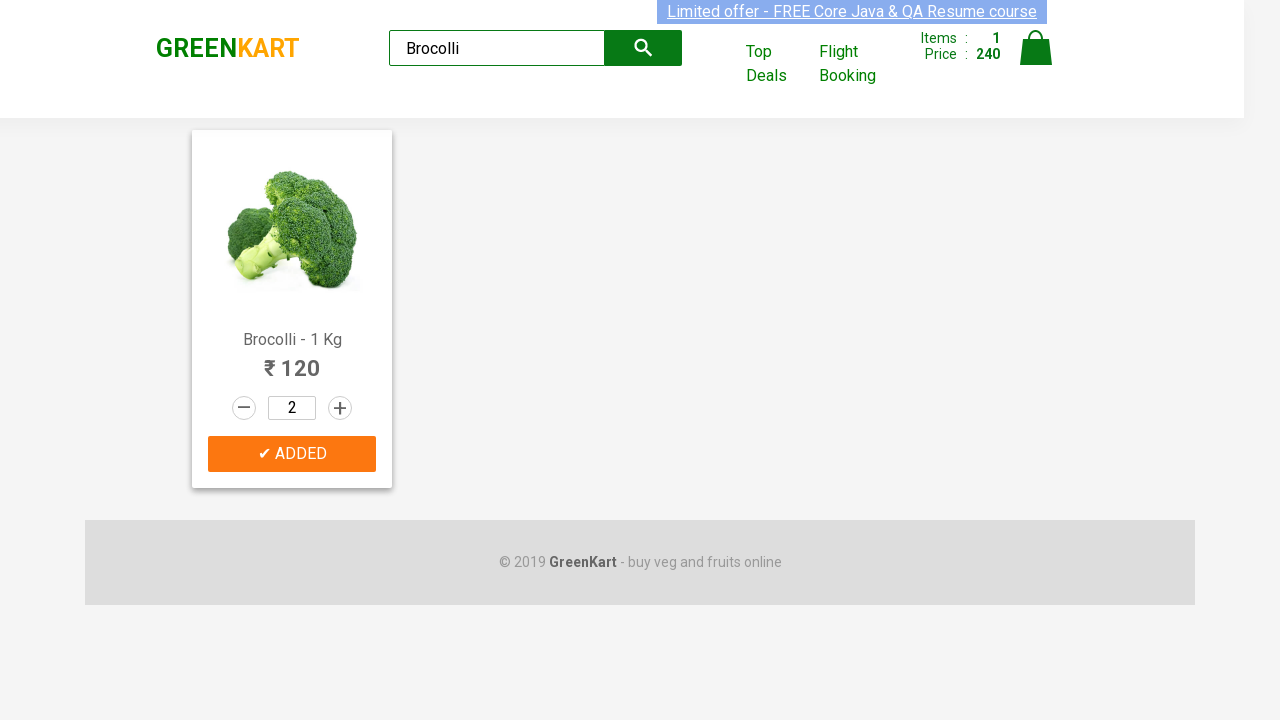